Tests form dropdown functionality by selecting birth date values using different selection methods (index, value, visible text) and verifies the month dropdown contains 13 options

Starting URL: https://testotomasyonu.com/form

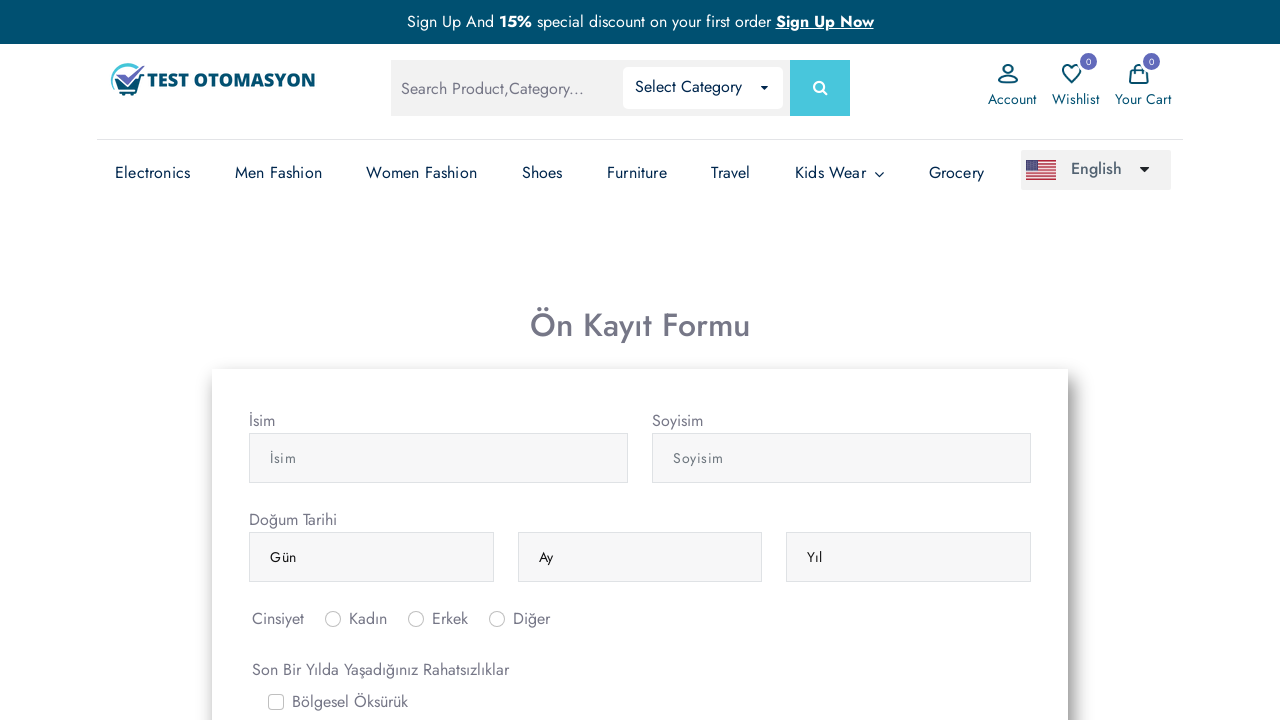

Navigated to form test page
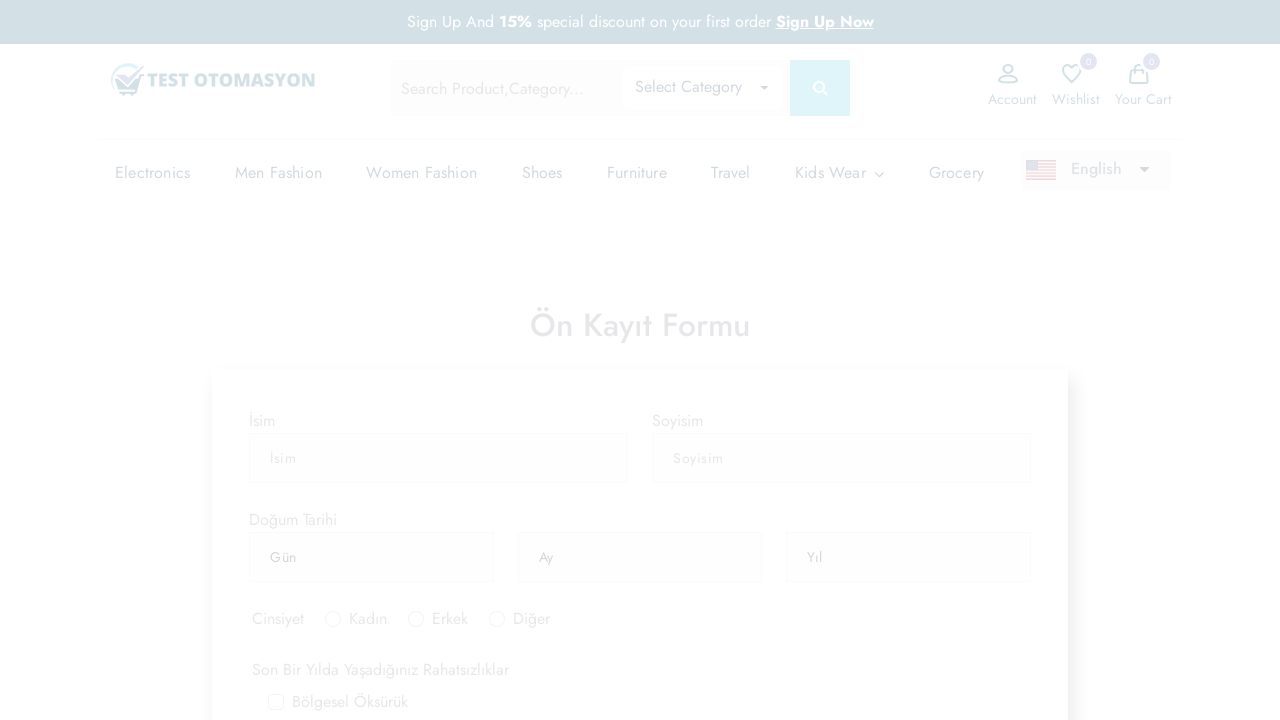

Located day dropdown element
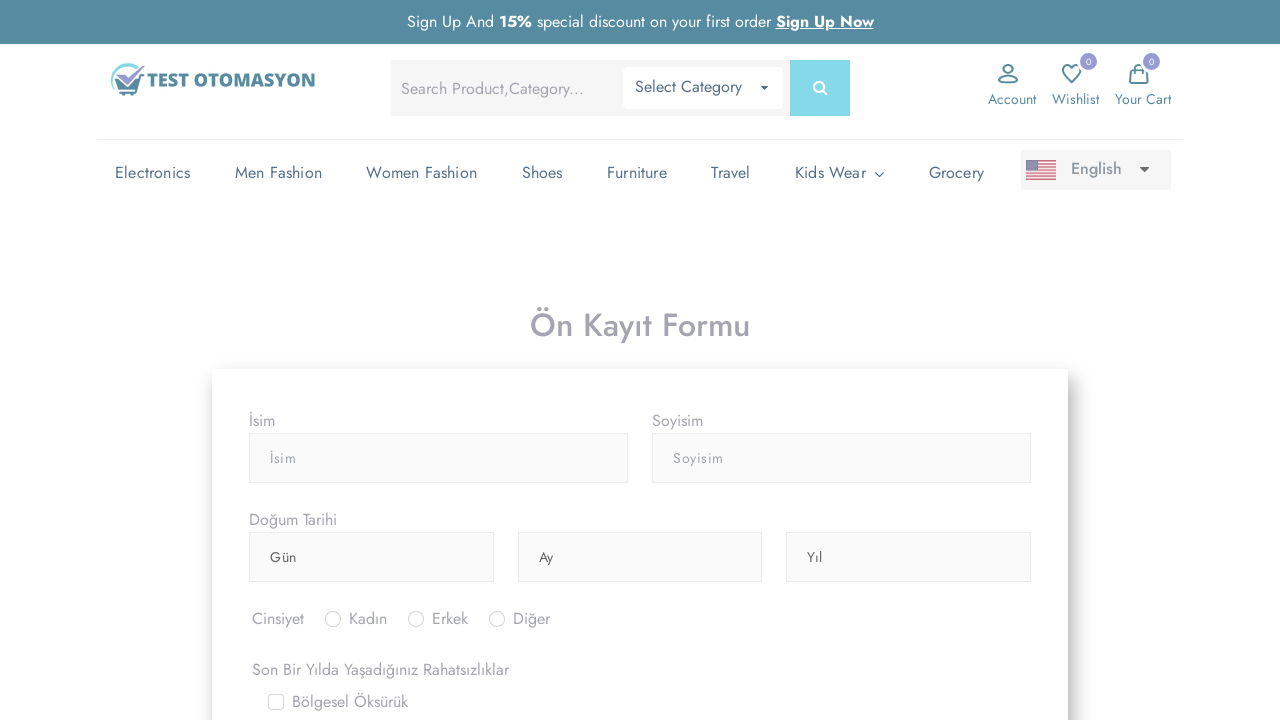

Selected day using index 5 (6th day option) on (//select[@class='form-control'])[1]
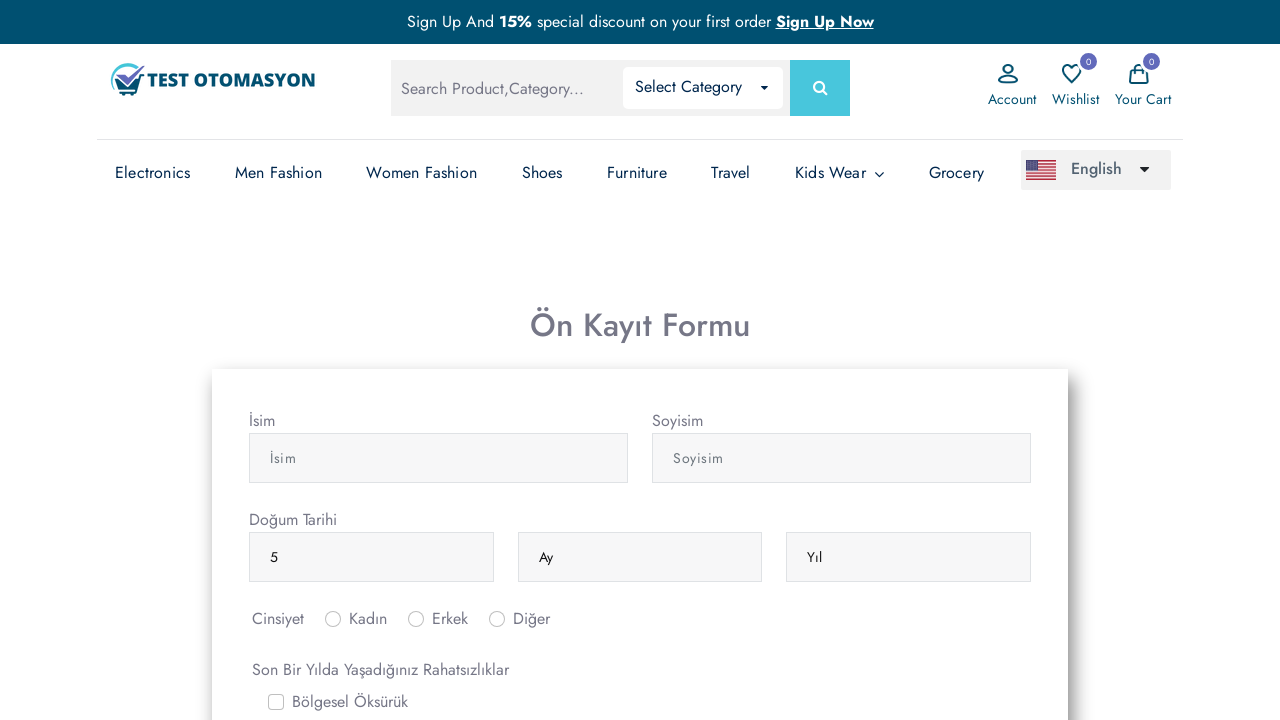

Located month dropdown element
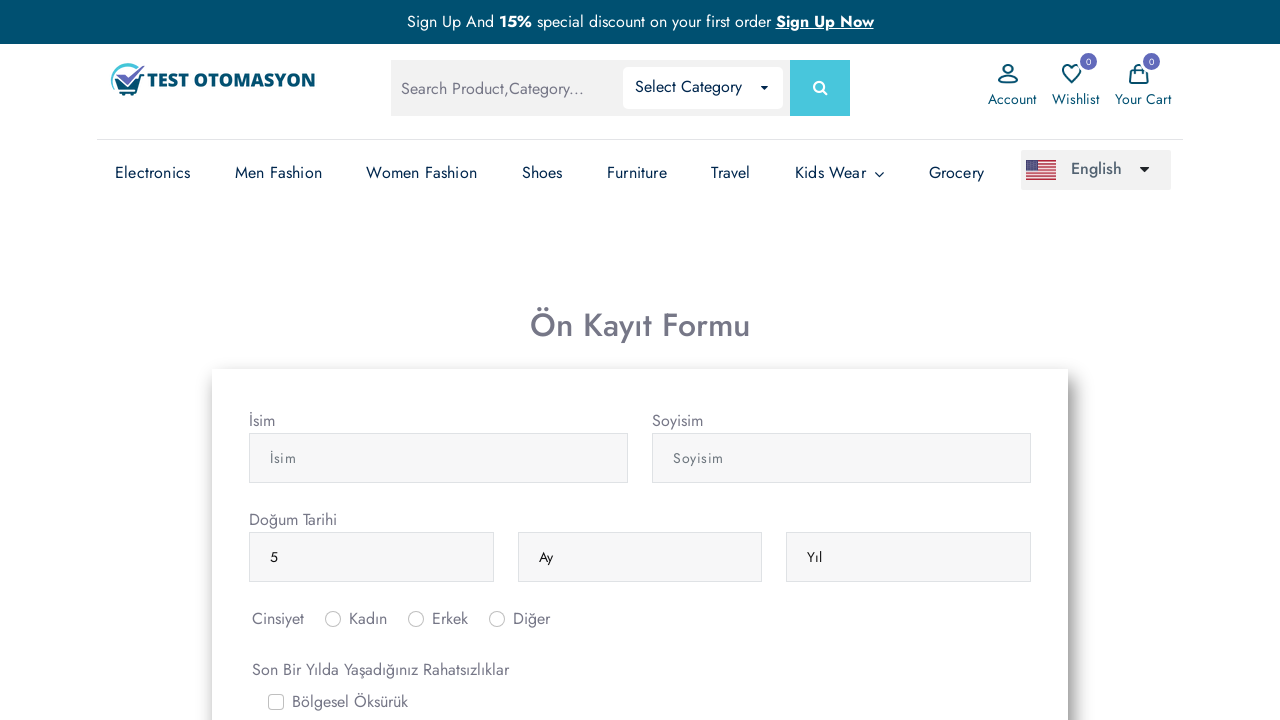

Selected month 'nisan' (April) by value on (//select[@class='form-control'])[2]
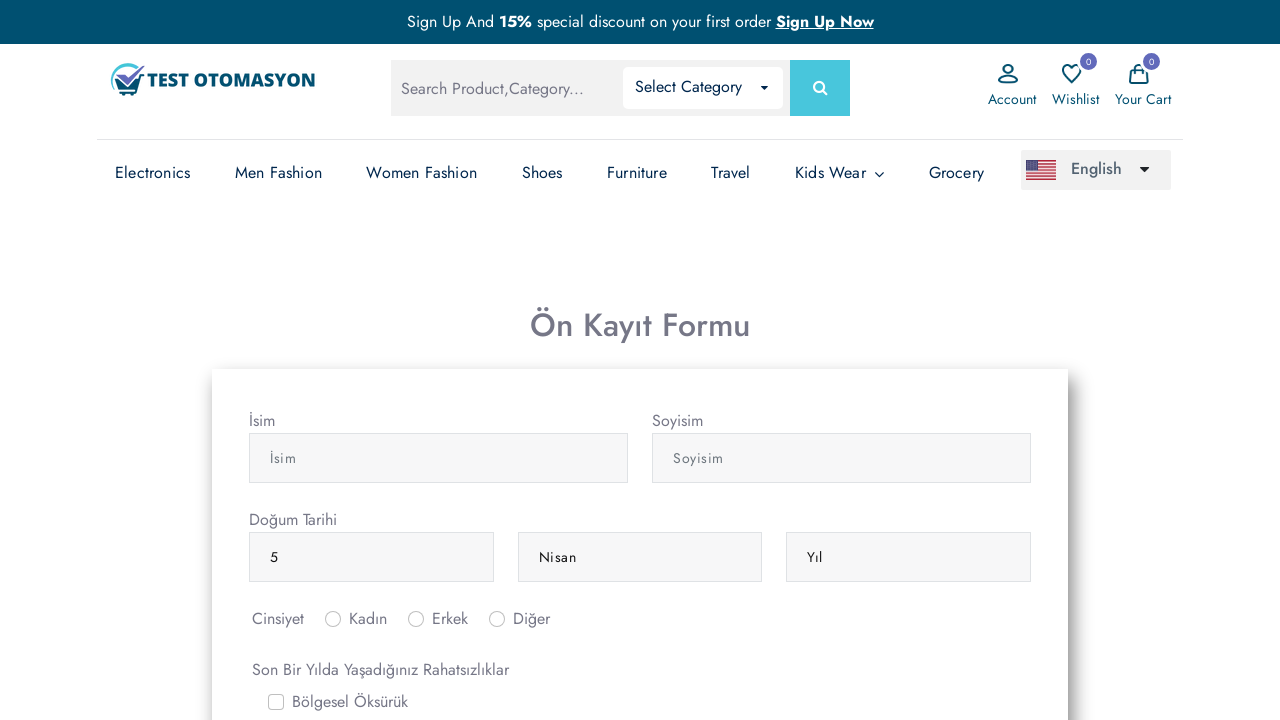

Located year dropdown element
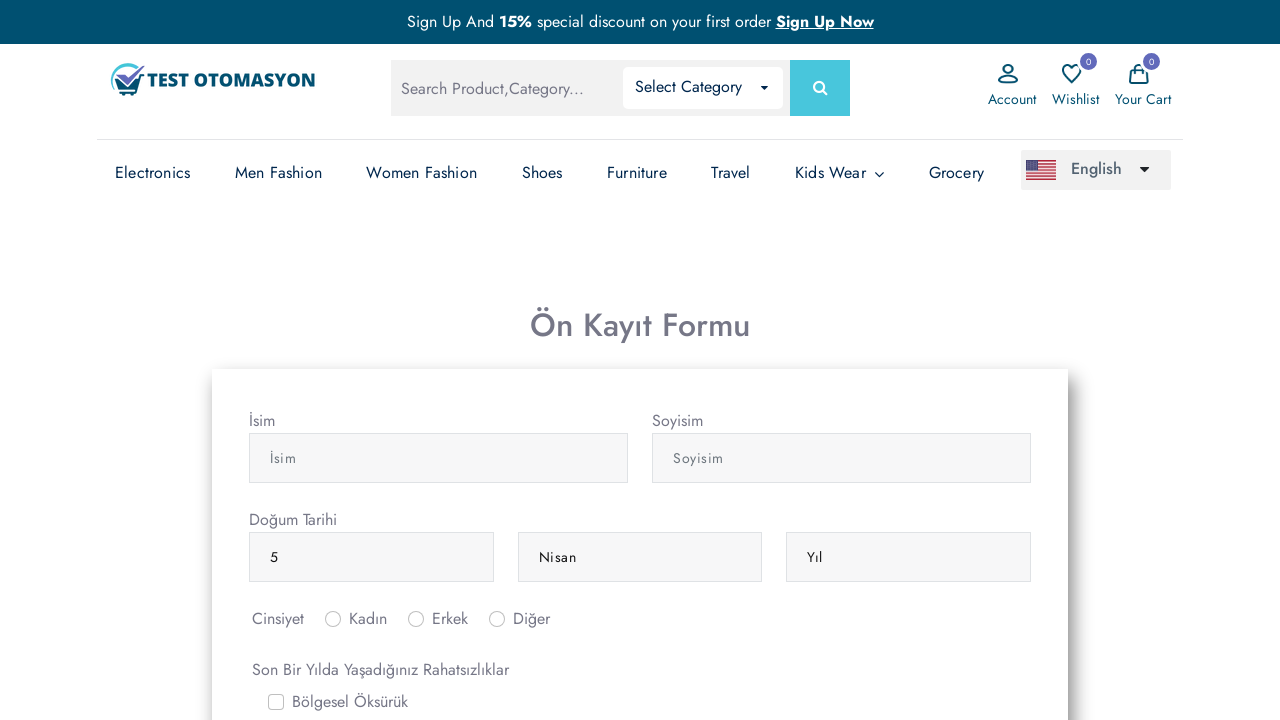

Selected year '1990' by visible text on (//select[@class='form-control'])[3]
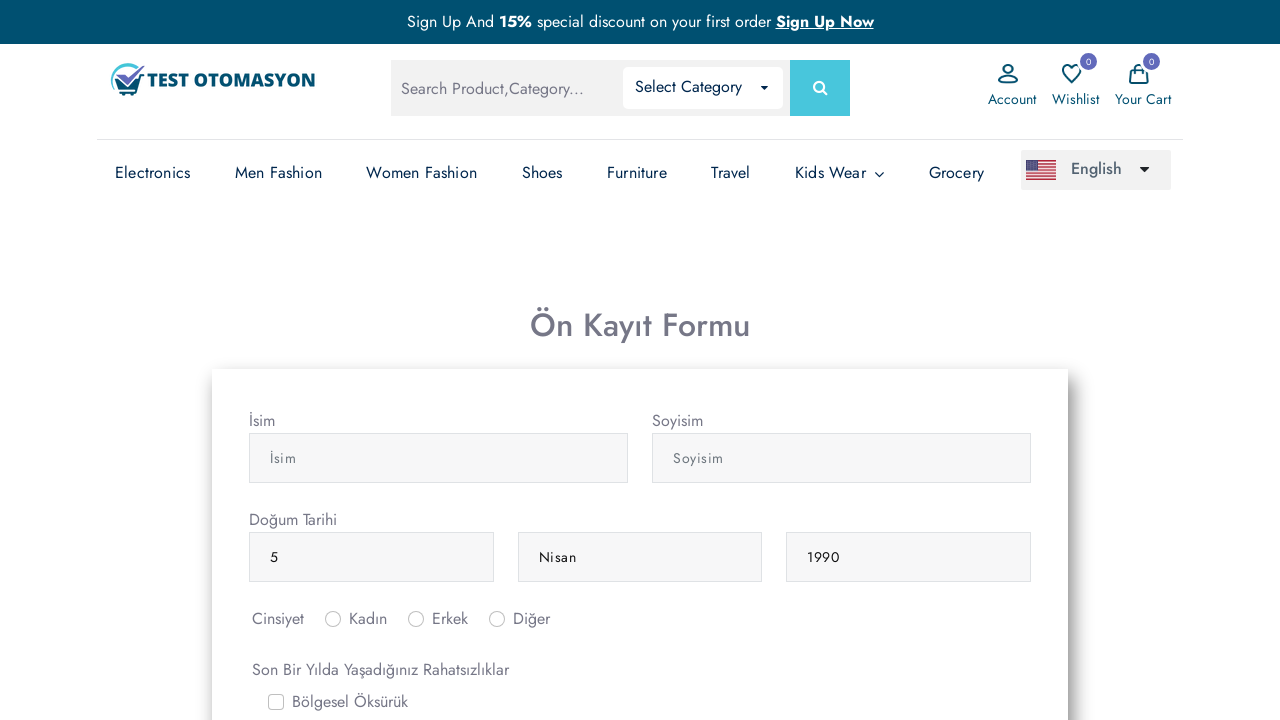

Retrieved selected day value
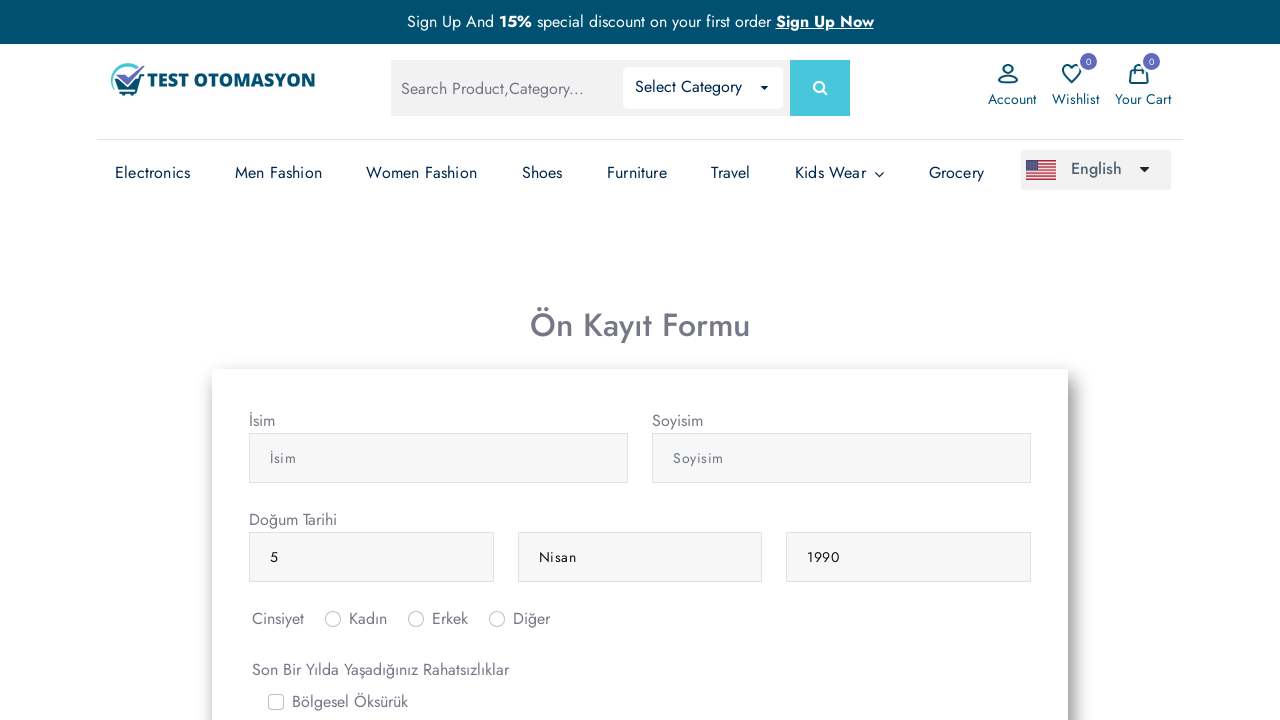

Retrieved selected month value
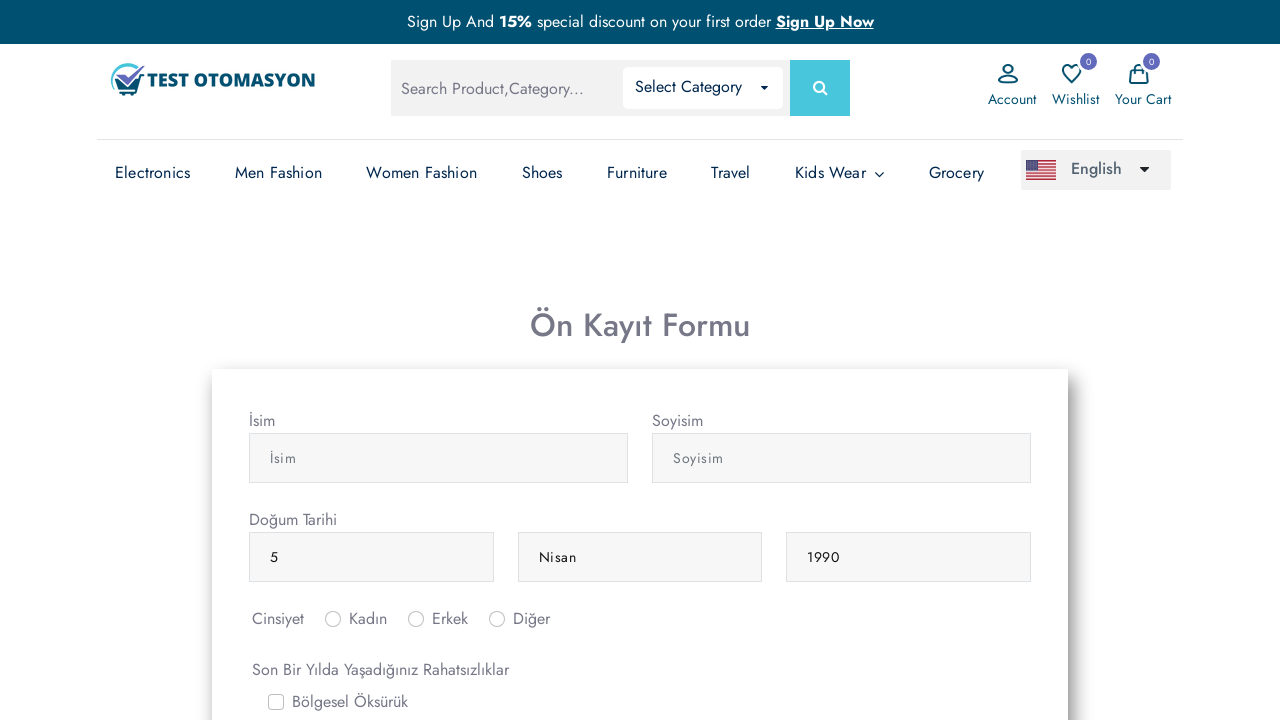

Retrieved selected year value
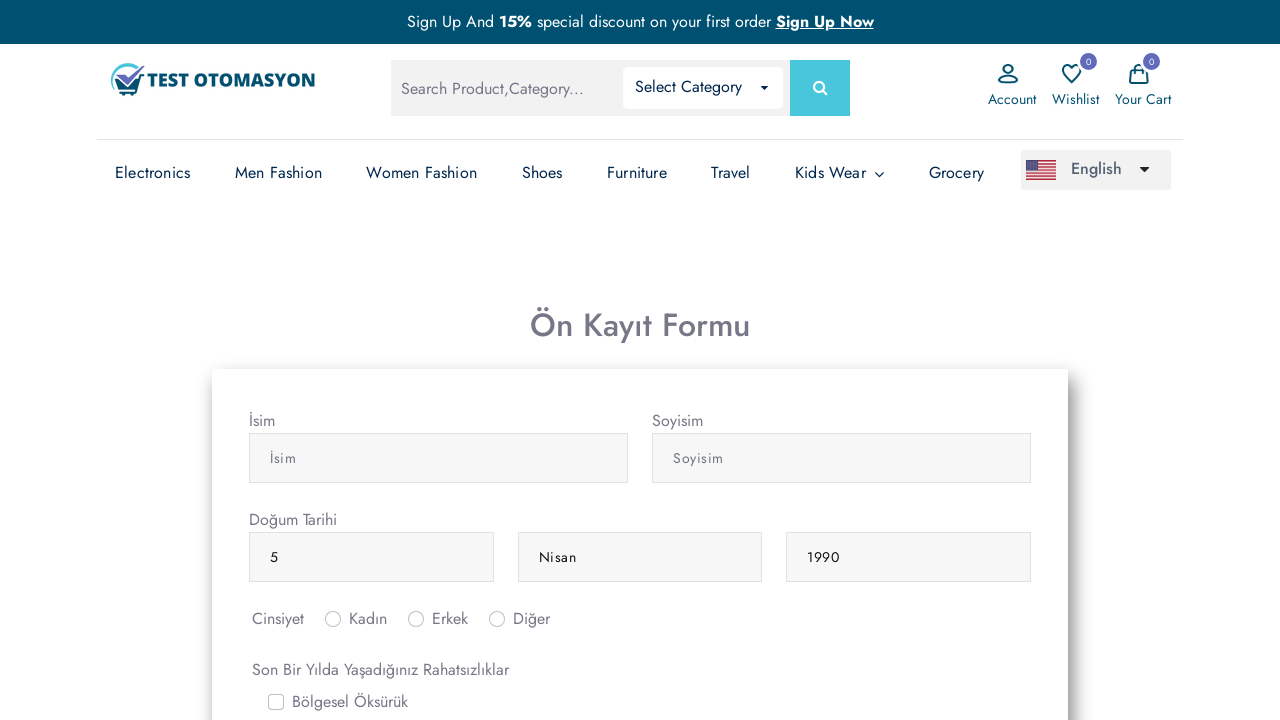

Retrieved all month dropdown options
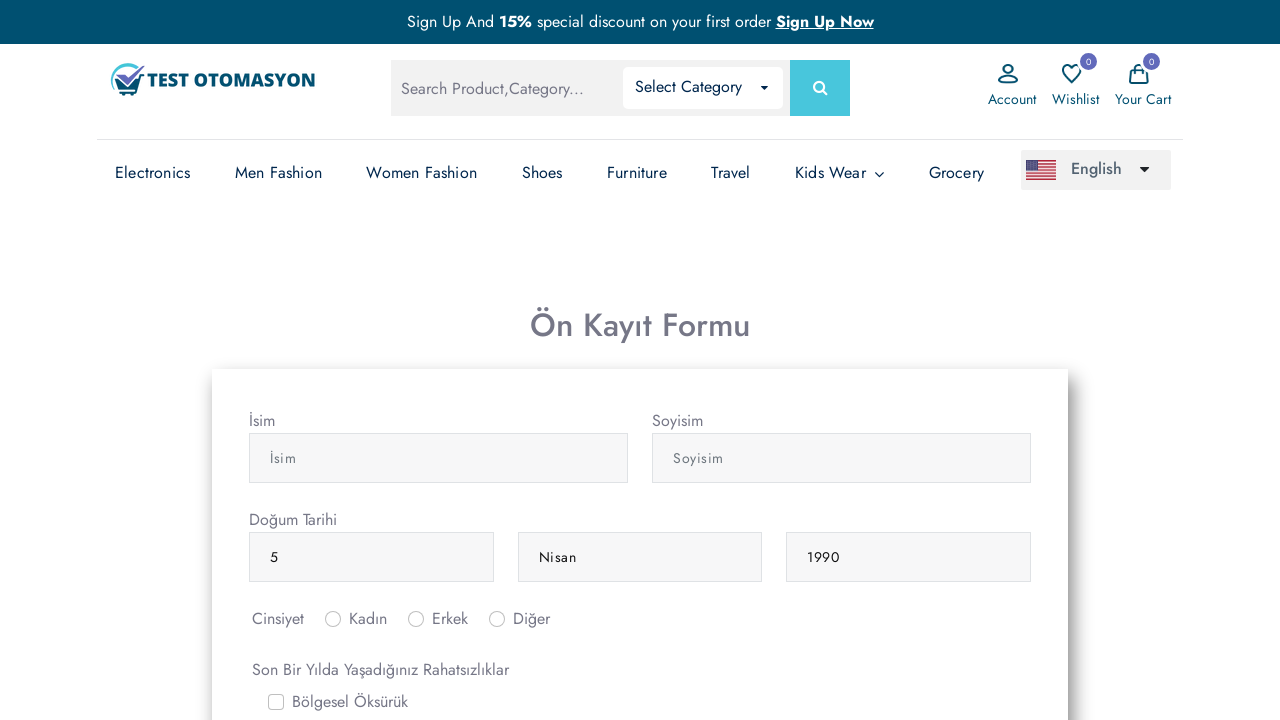

Extracted month values from all options
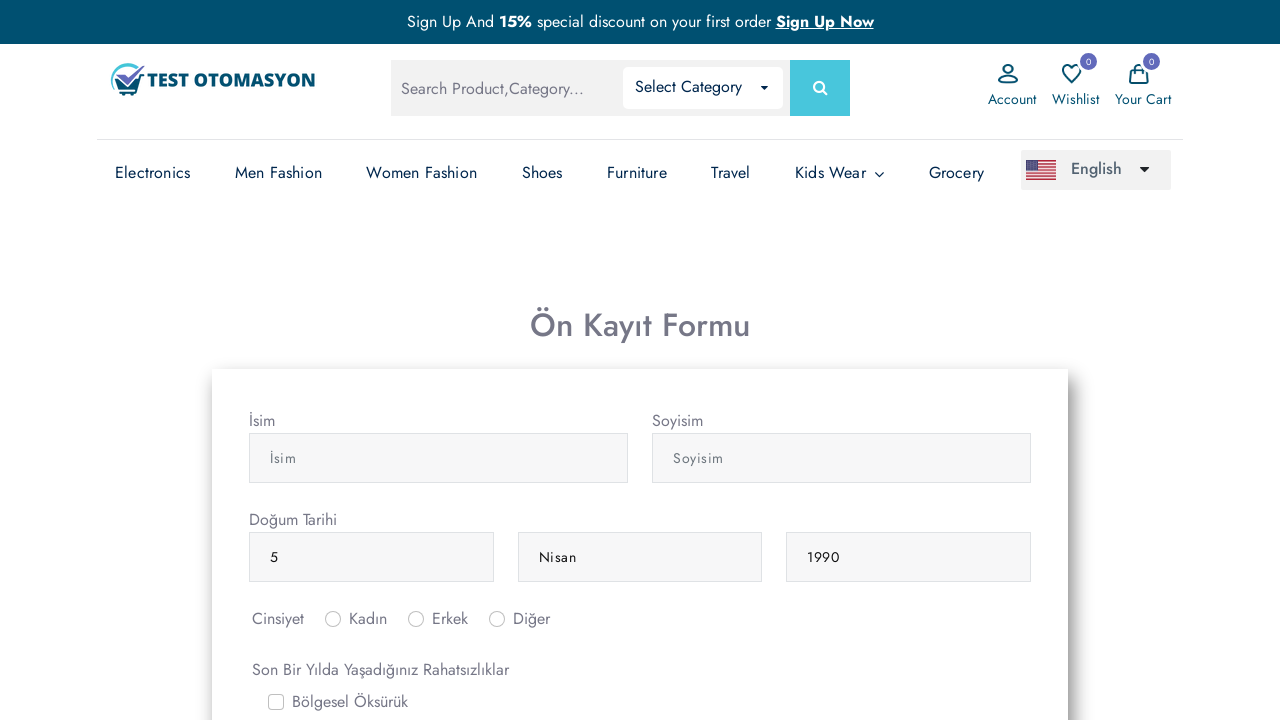

Verified month dropdown contains exactly 13 options
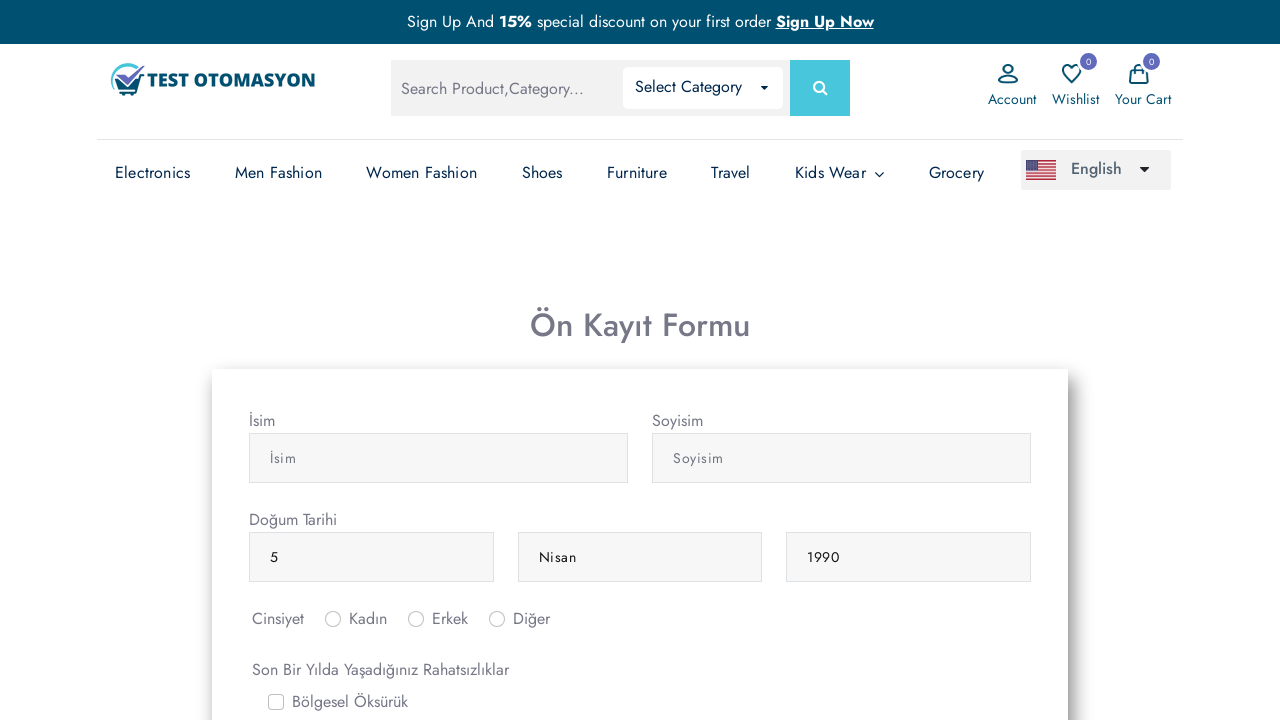

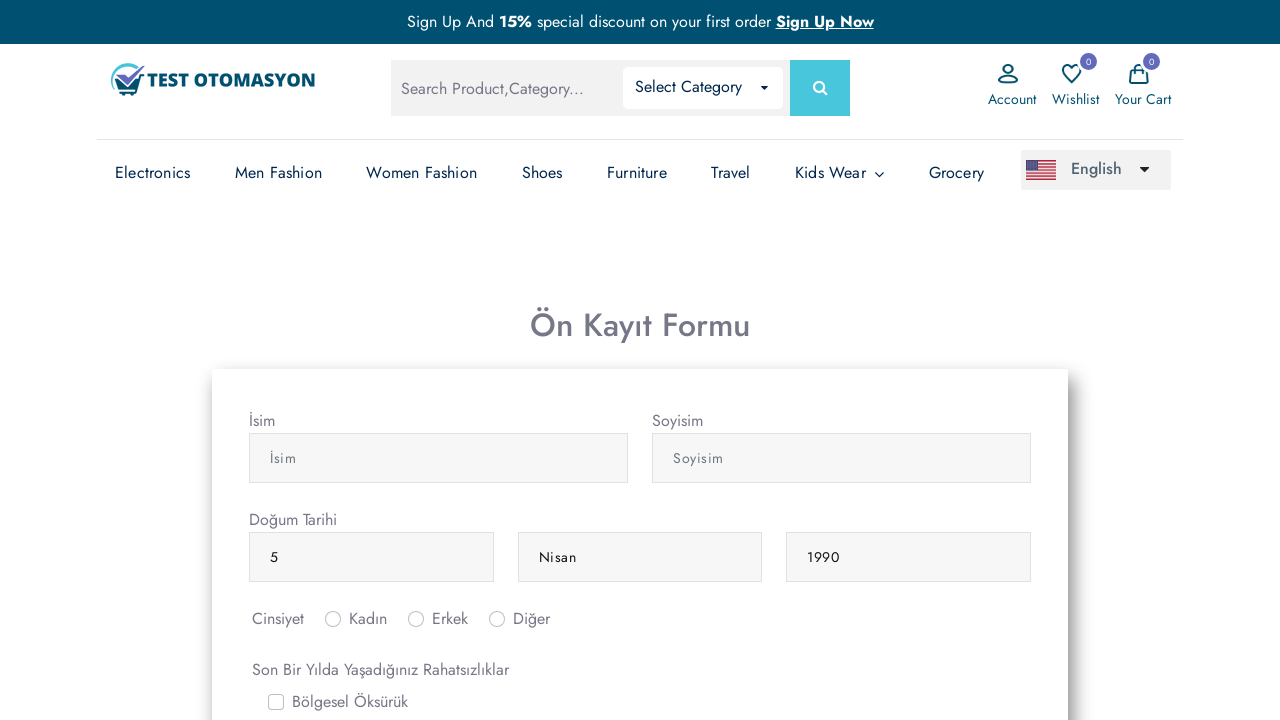